Tests radio button functionality by clicking three different radio buttons using different selector strategies (id, CSS selector, and XPath)

Starting URL: https://formy-project.herokuapp.com/radiobutton

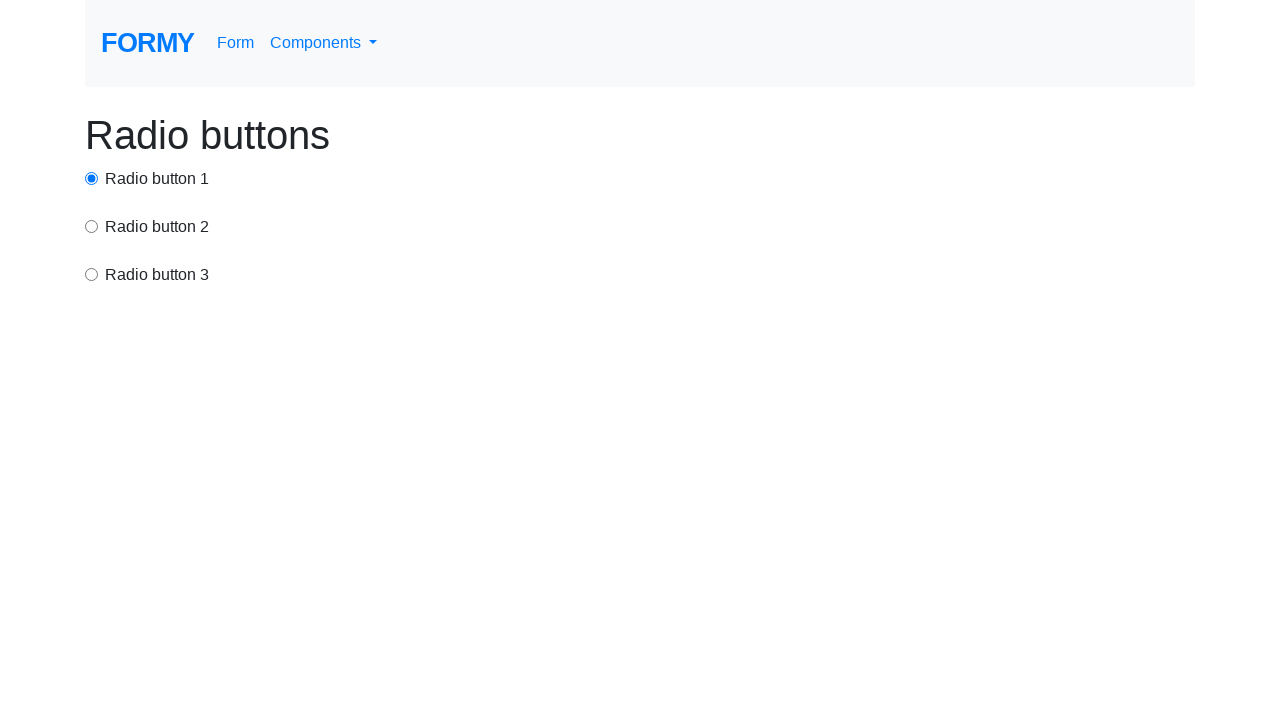

Clicked first radio button using id selector at (92, 178) on #radio-button-1
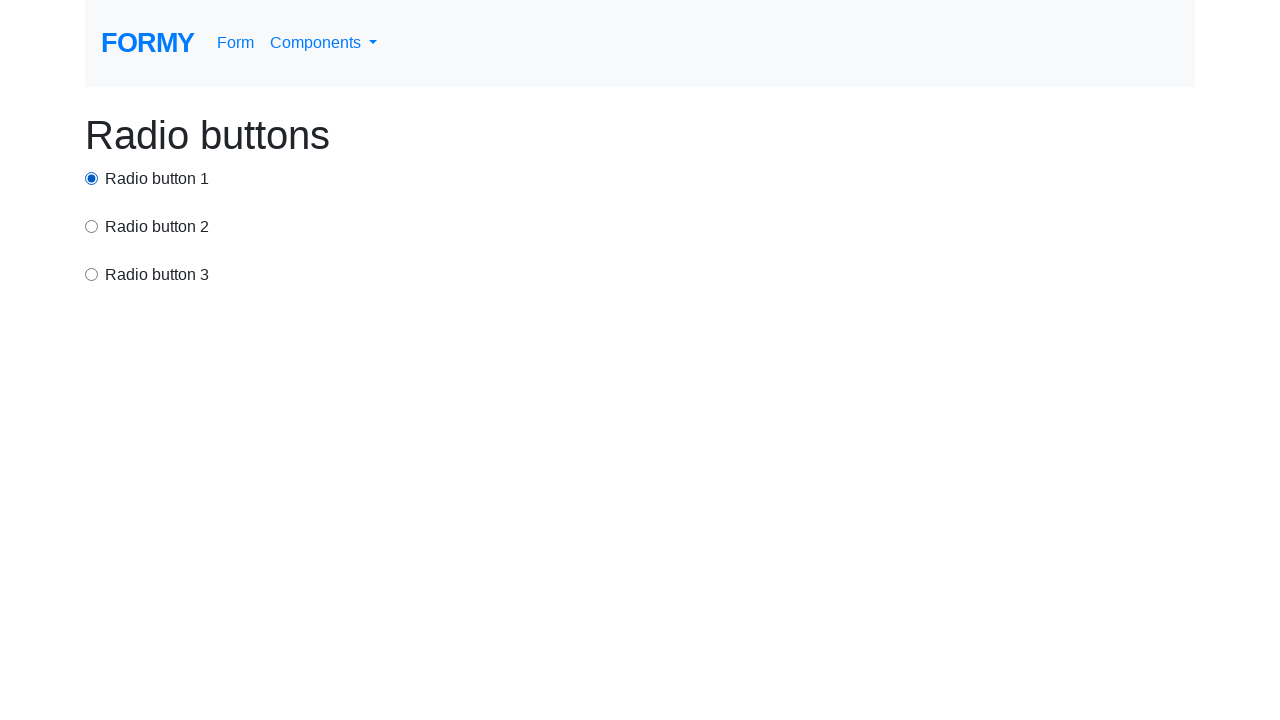

Clicked second radio button using CSS selector at (92, 226) on input[value='option2']
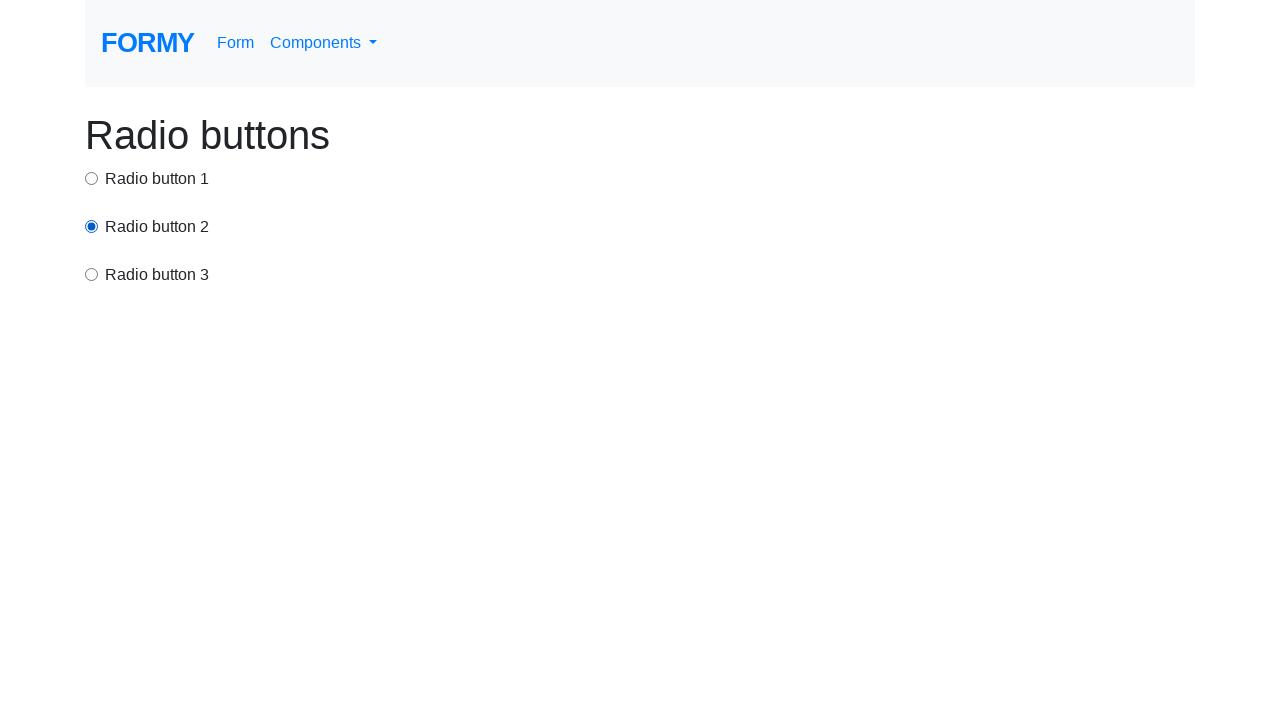

Clicked third radio button using XPath selector at (157, 275) on xpath=/html/body/div/div[3]/label
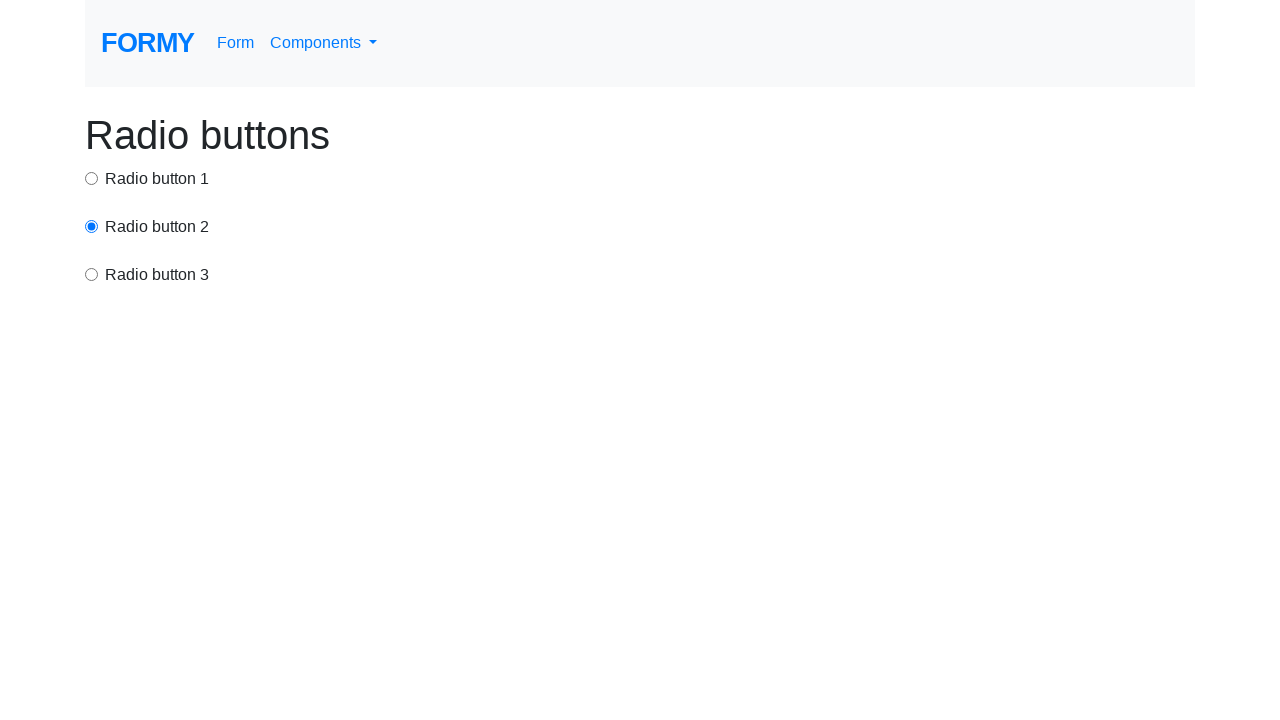

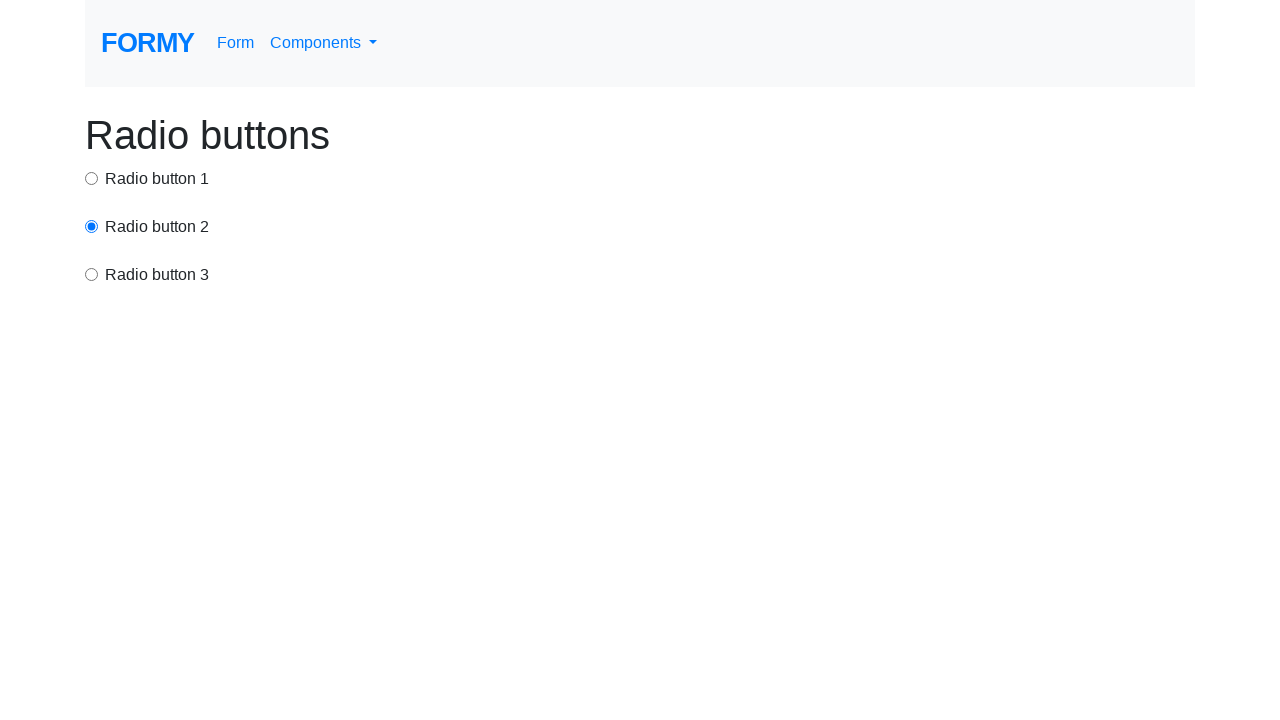